Tests checkbox interaction by clicking on two checkboxes on a demo page - first to check an unchecked box, then to uncheck a checked box

Starting URL: https://the-internet.herokuapp.com/checkboxes

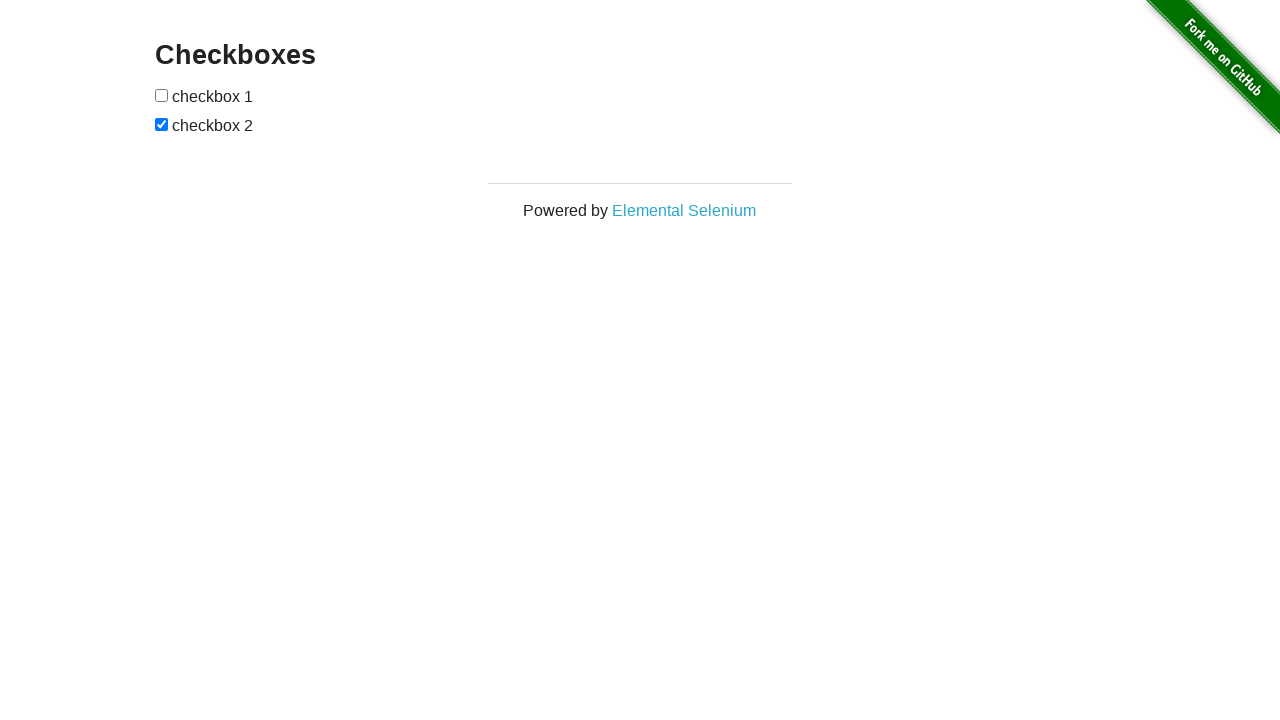

Clicked first checkbox to check it at (162, 95) on xpath=//*[@id='checkboxes']/input[1]
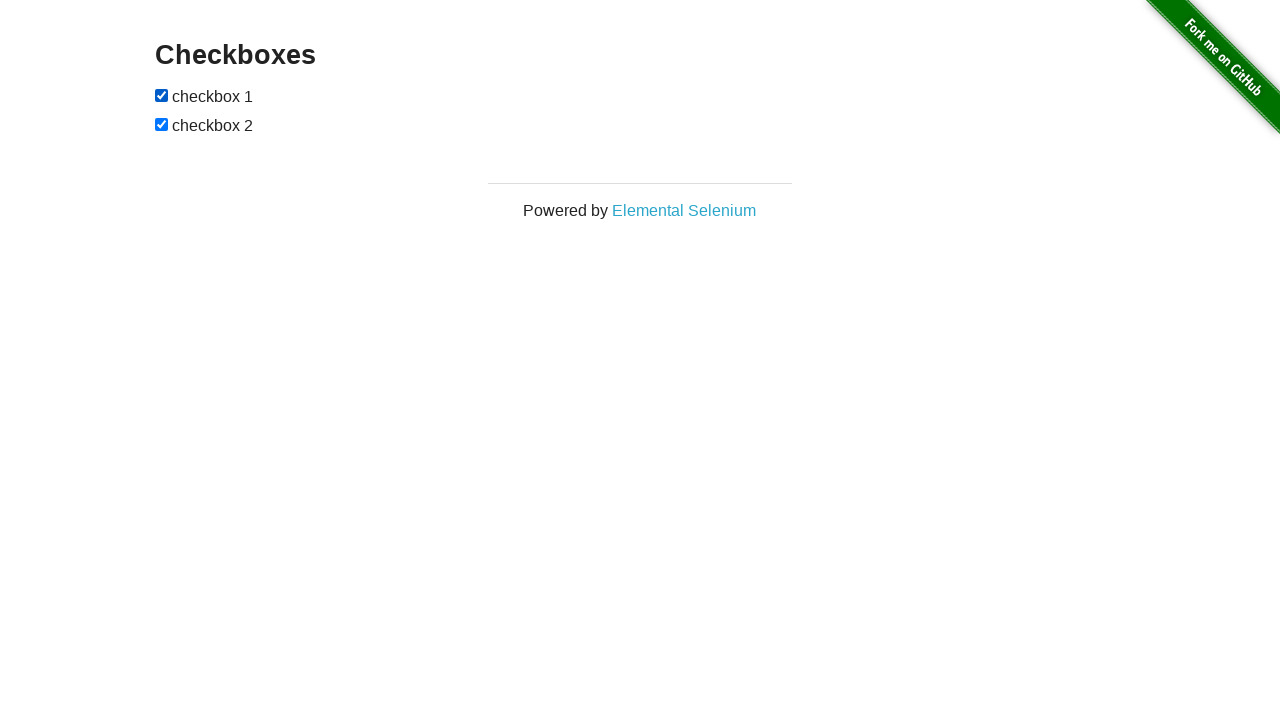

Clicked second checkbox to uncheck it at (162, 124) on xpath=//*[@id='checkboxes']/input[2]
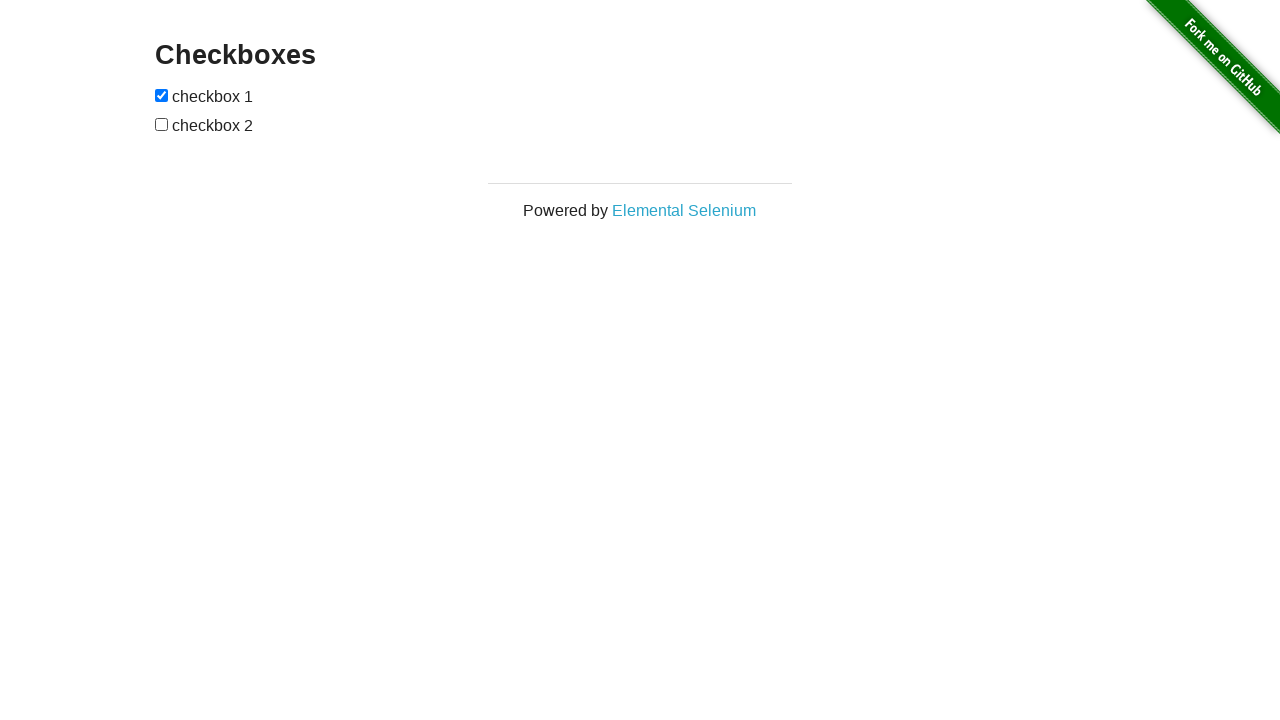

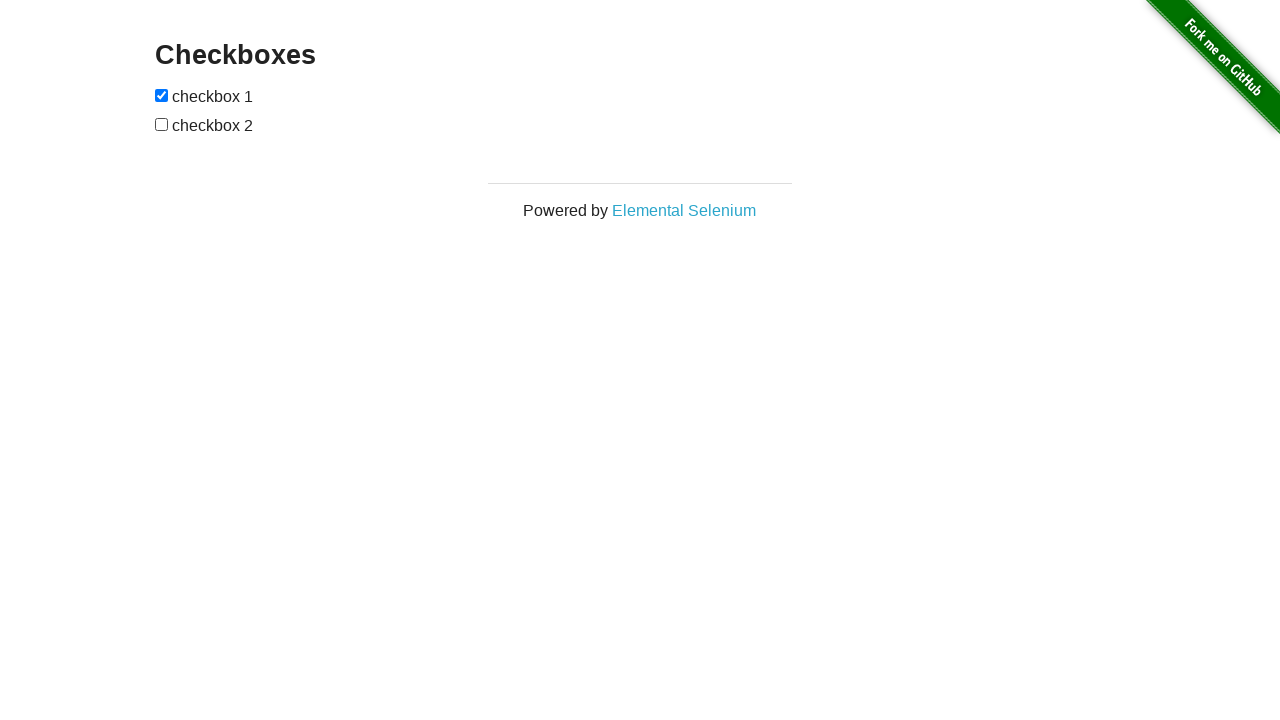